Tests JavaScript alert handling in W3Schools try-it editor by switching to an iframe, triggering an alert, and dismissing it

Starting URL: https://www.w3schools.com/jsref/tryit.asp?filename=tryjsref_alert

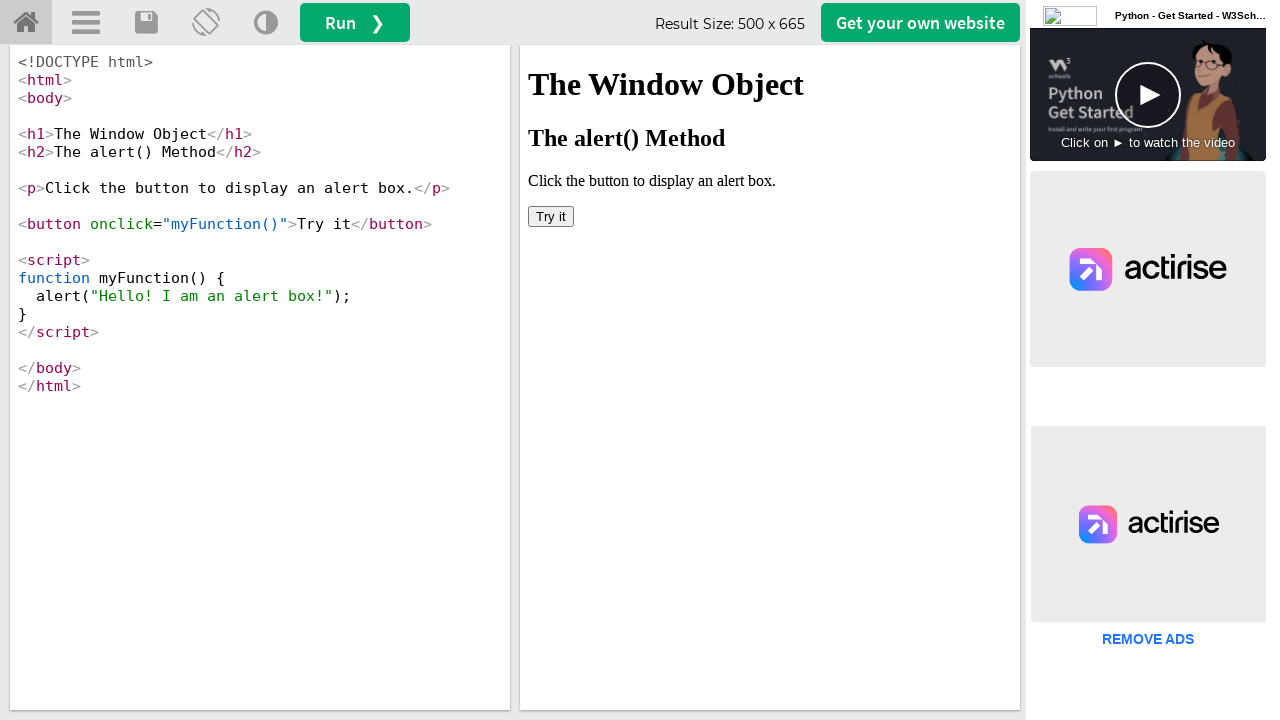

Located iframe with ID 'iframeResult' containing the demo
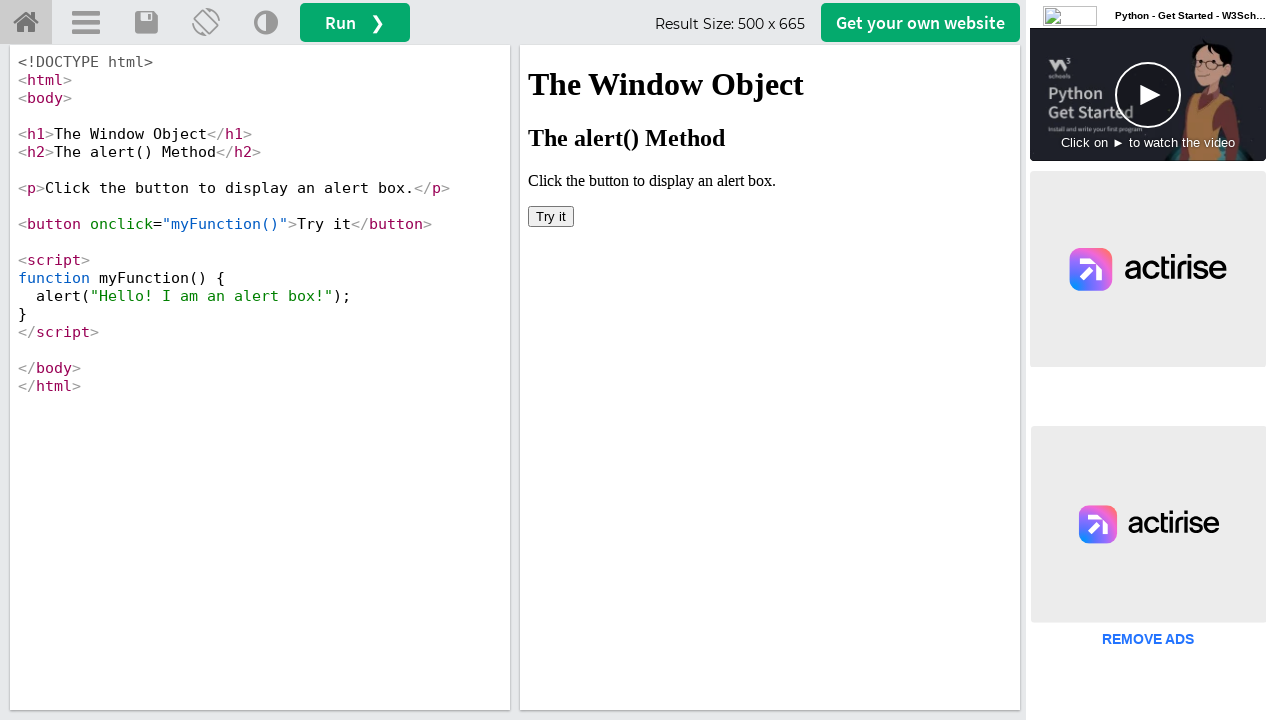

Clicked button in iframe to trigger JavaScript alert at (551, 216) on #iframeResult >> internal:control=enter-frame >> xpath=/html/body/button
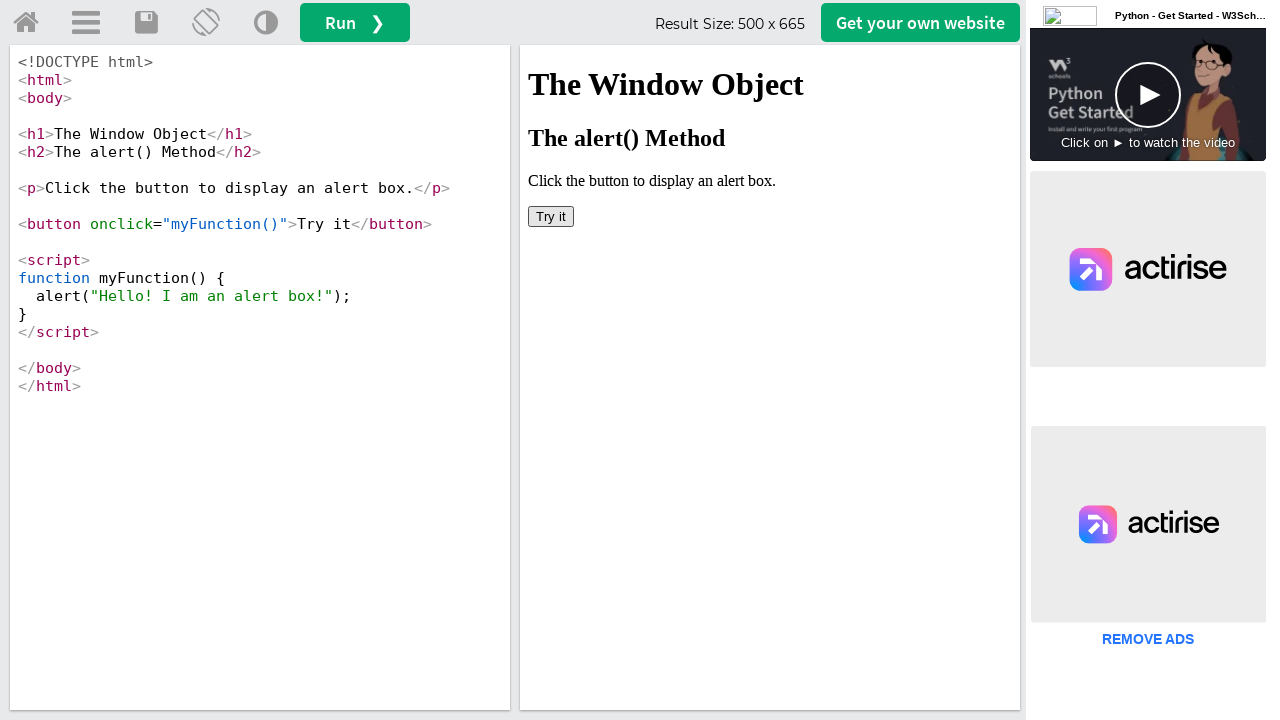

Set up dialog handler to dismiss alert
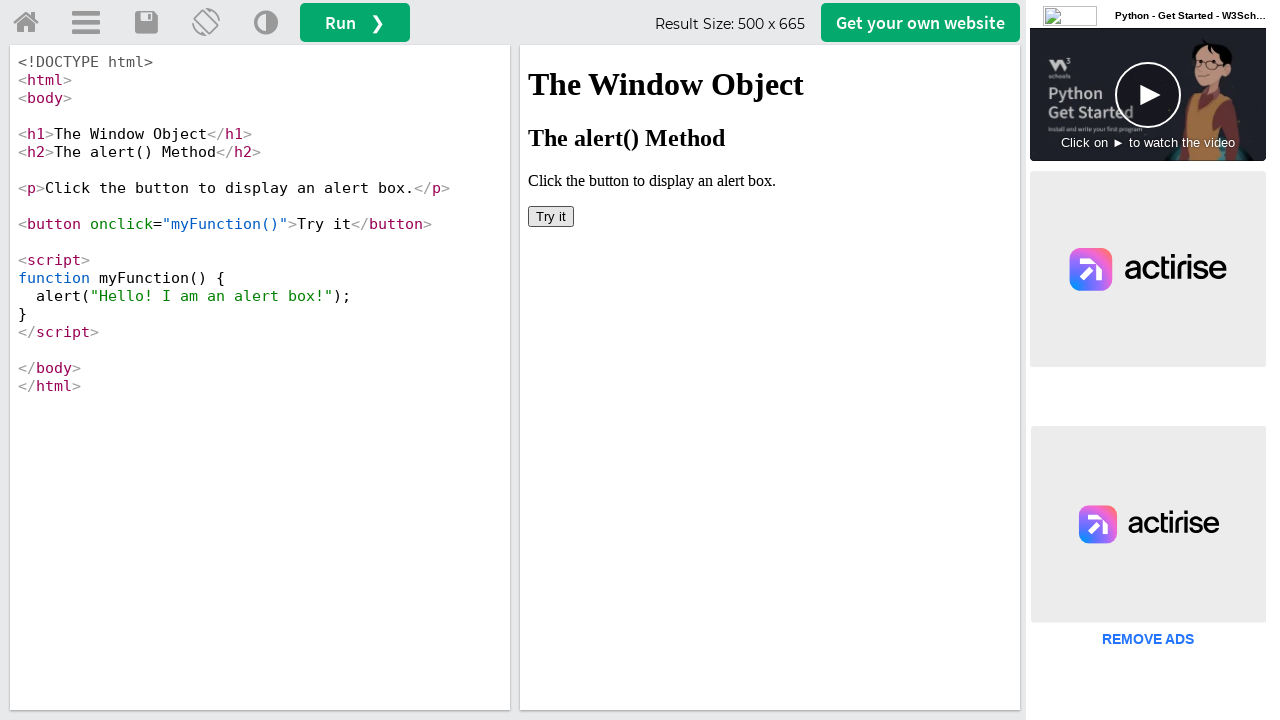

Retrieved page title after dismissing alert
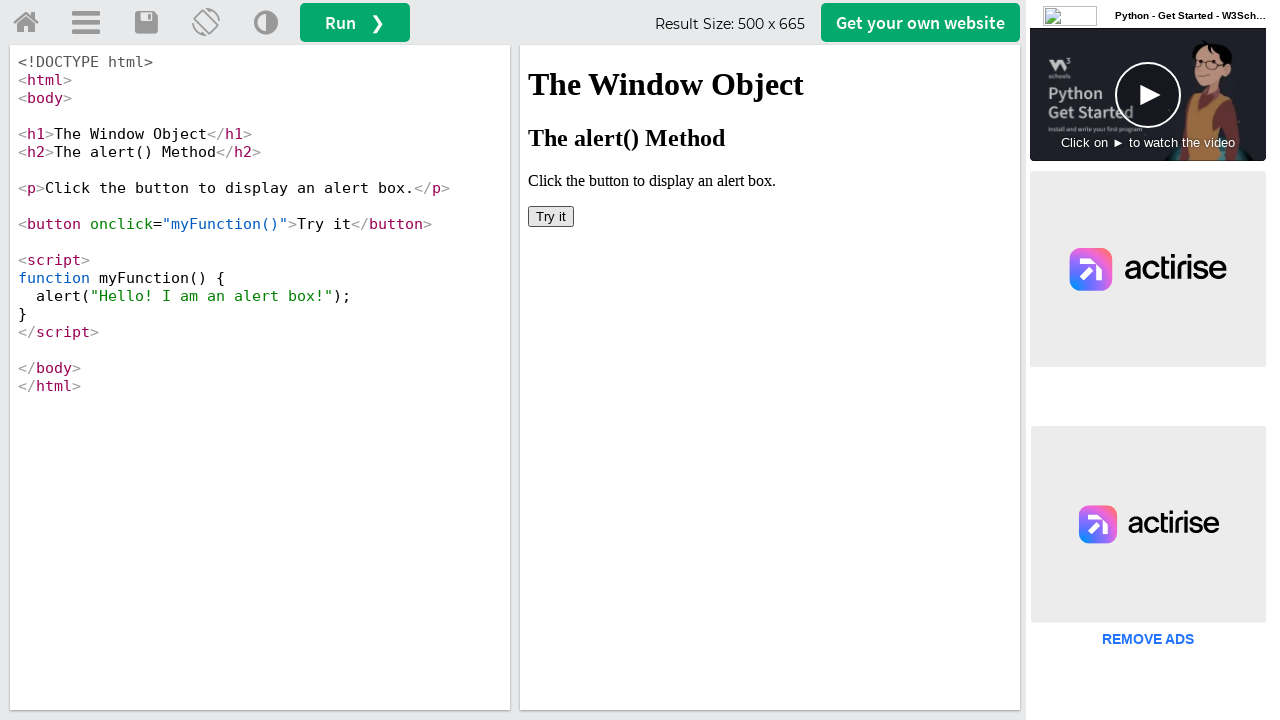

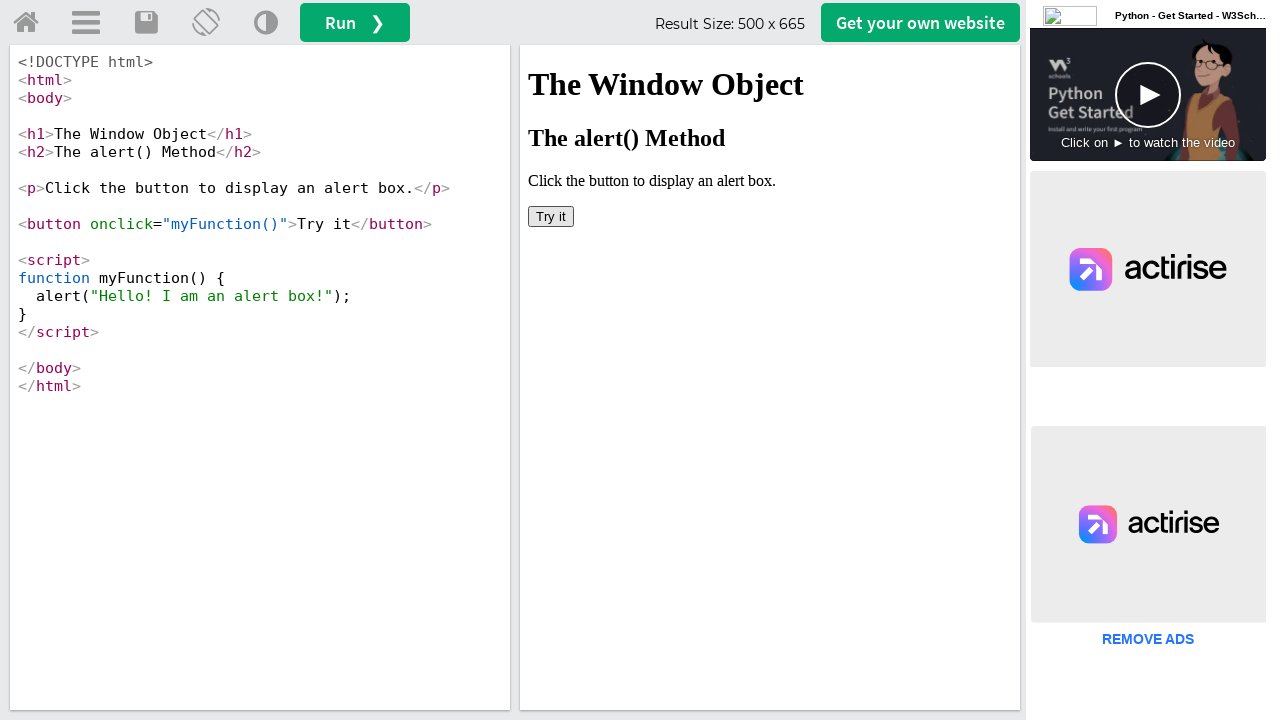